Tests Google Forms interactions by selecting radio buttons and checkboxes using aria-label attributes

Starting URL: https://docs.google.com/forms/d/e/1FAIpQLSfiypnd69zhuDkjKgqvpID9kwO29UCzeCVrGGtbNPZXQok0jA/viewform

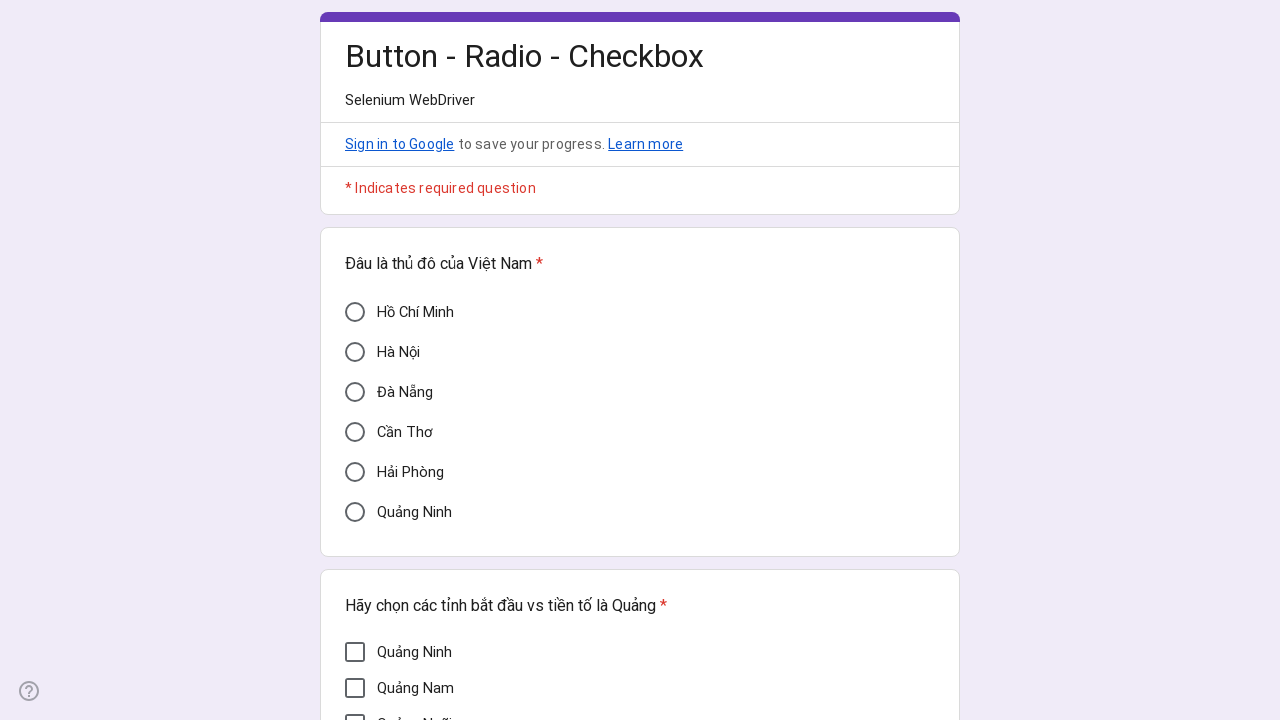

Clicked 'Hồ Chí Minh' radio button at (355, 312) on xpath=//div[@aria-label='Hồ Chí Minh']
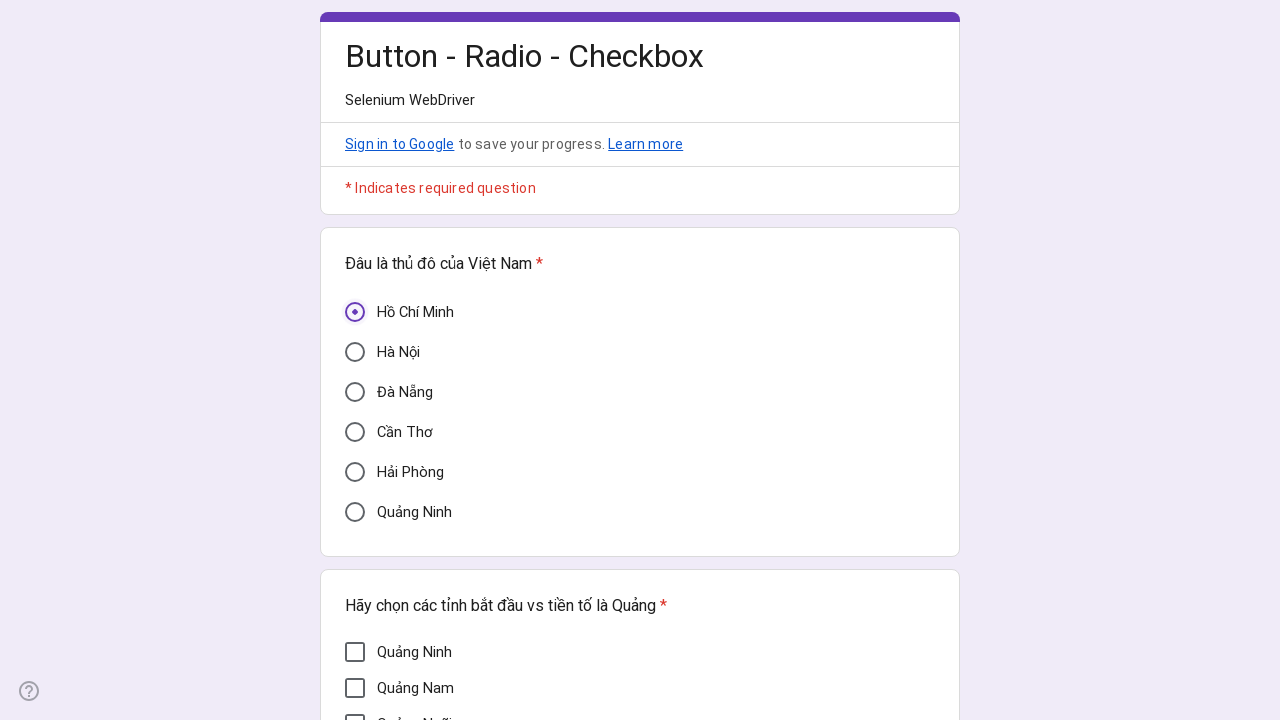

Clicked 'Mì Quảng' checkbox to check it at (355, 375) on xpath=//div[@aria-label='Mì Quảng']
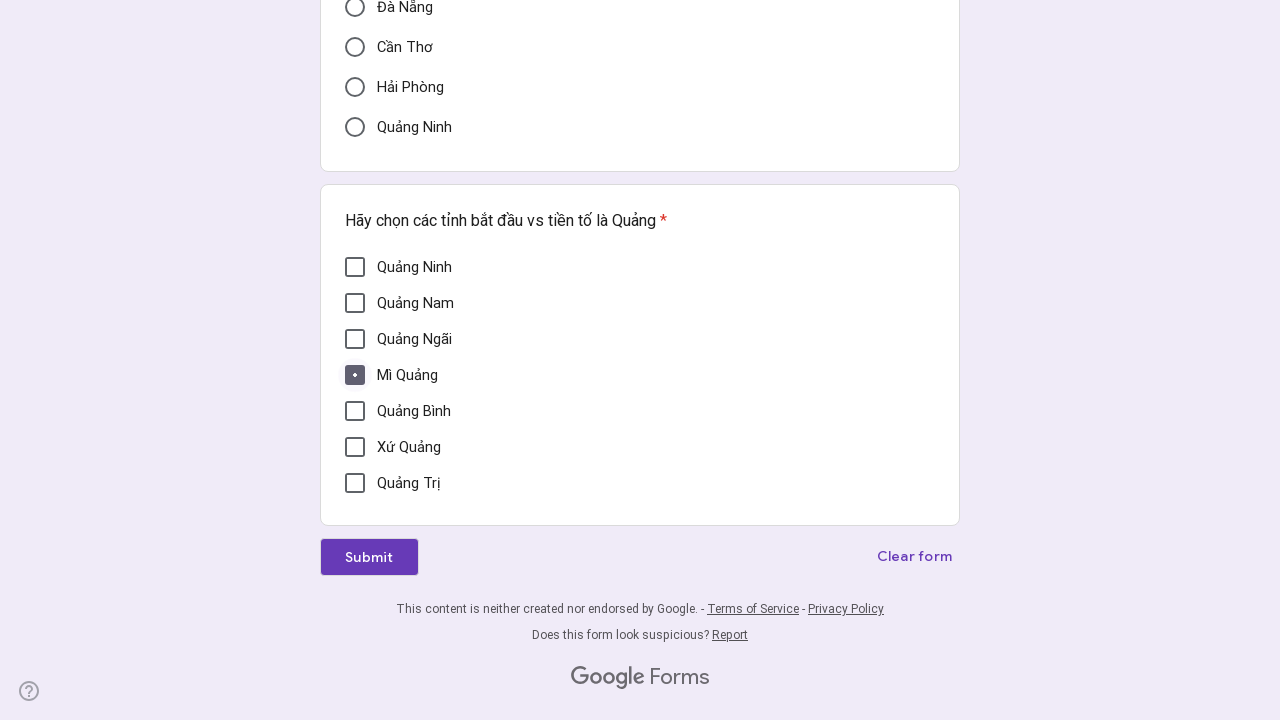

Clicked 'Mì Quảng' checkbox to uncheck it at (355, 375) on xpath=//div[@aria-label='Mì Quảng']
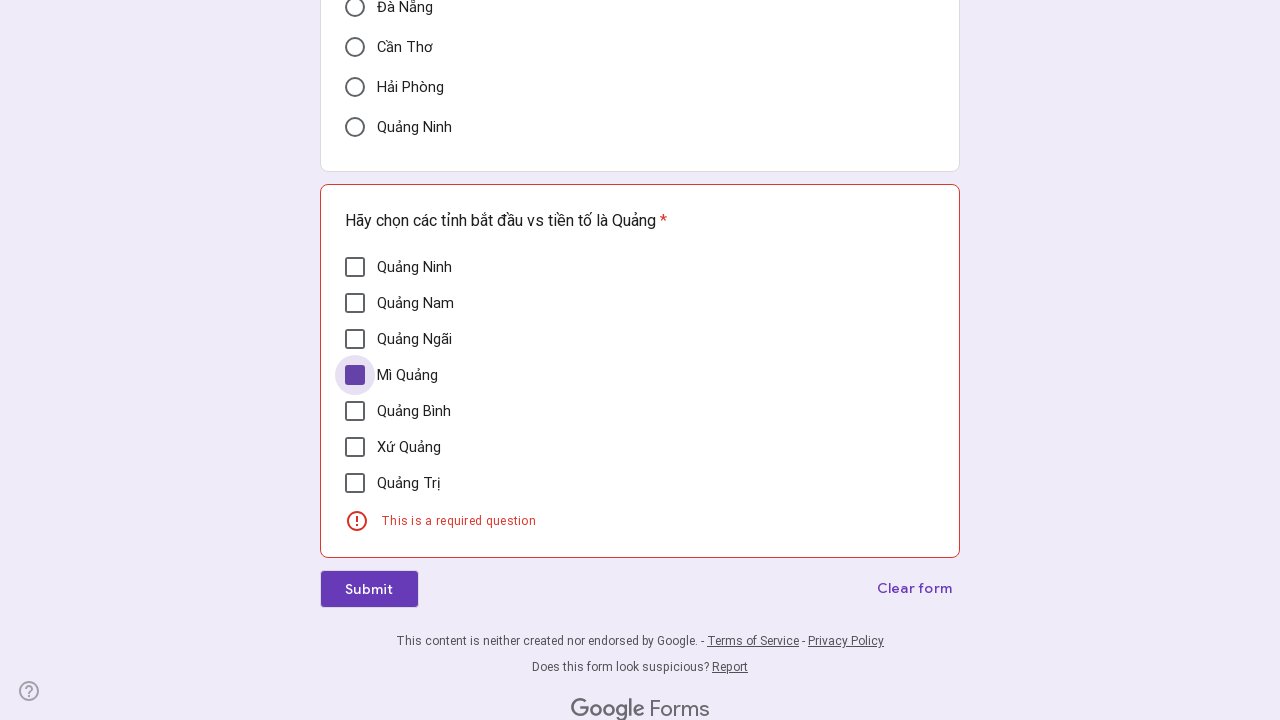

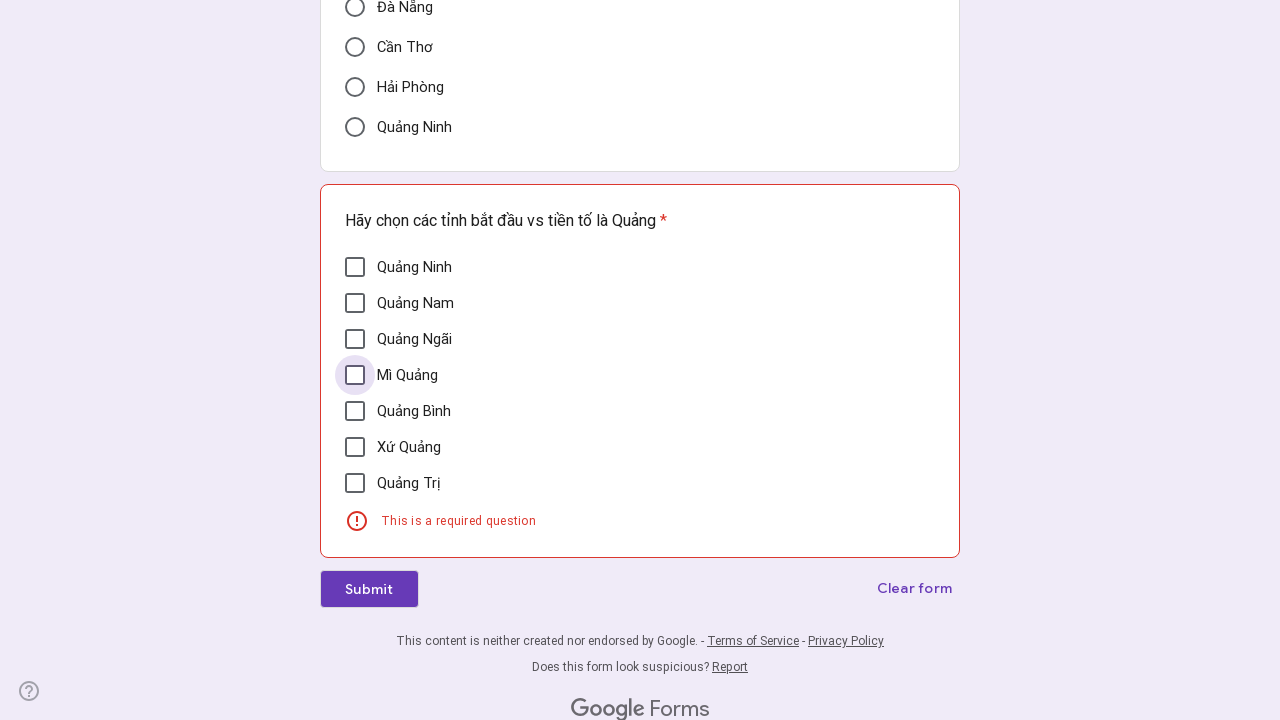